Tests form filling functionality on DemoQA practice form by entering personal information including first name, last name, email, and selecting gender

Starting URL: https://demoqa.com/automation-practice-form

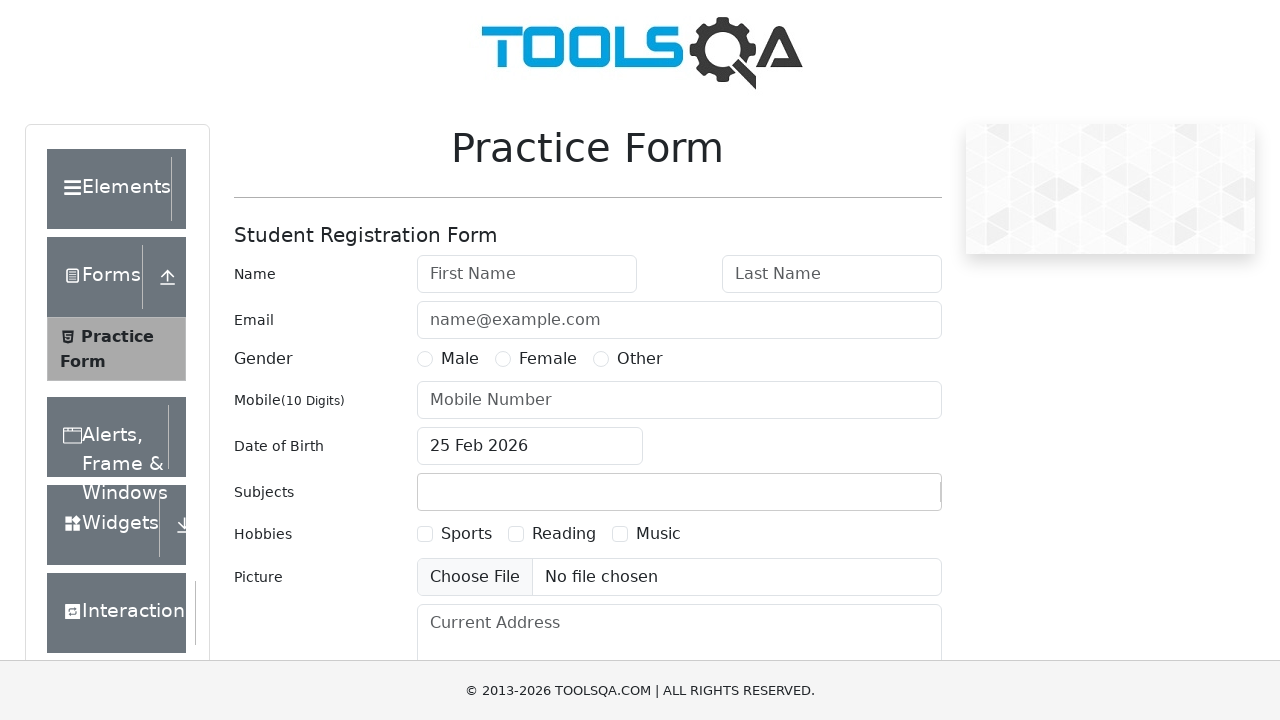

Filled first name field with 'Test' on input#firstName
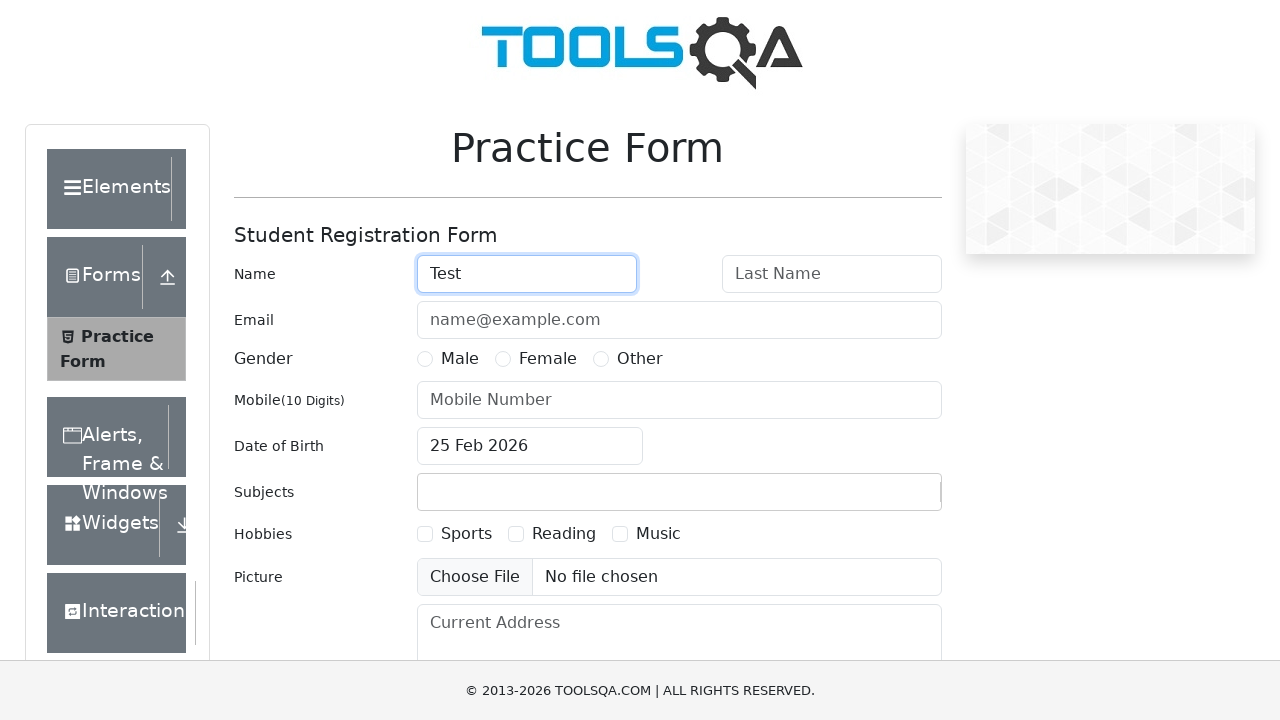

Filled last name field with 'Testovich' on input#lastName
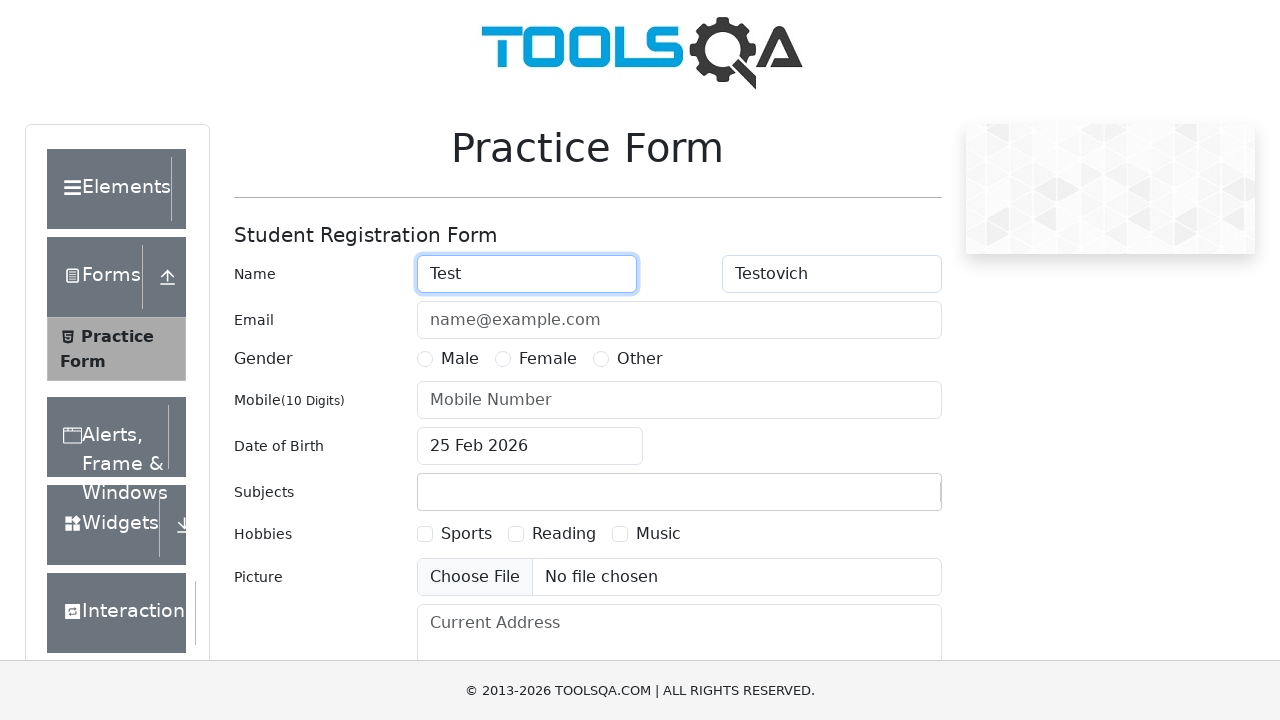

Filled email field with 'test@mail.ru' on input#userEmail
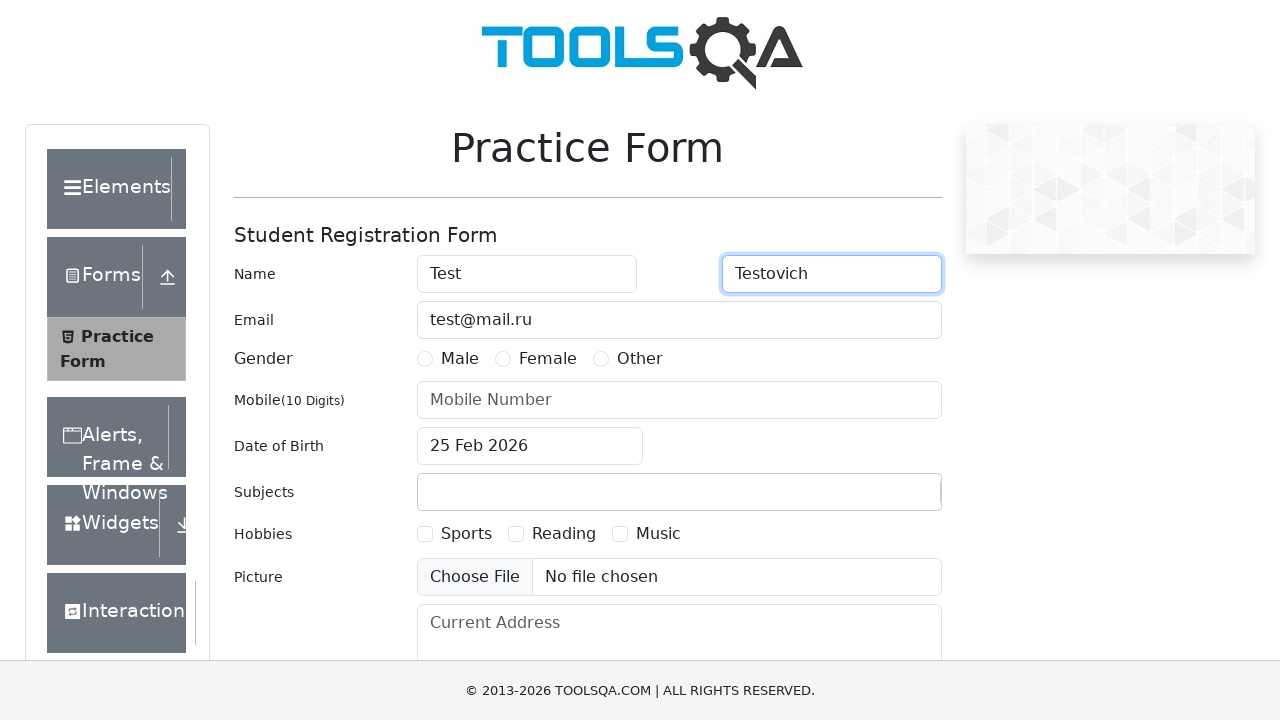

Selected gender radio button option 1 at (460, 359) on label[for='gender-radio-1']
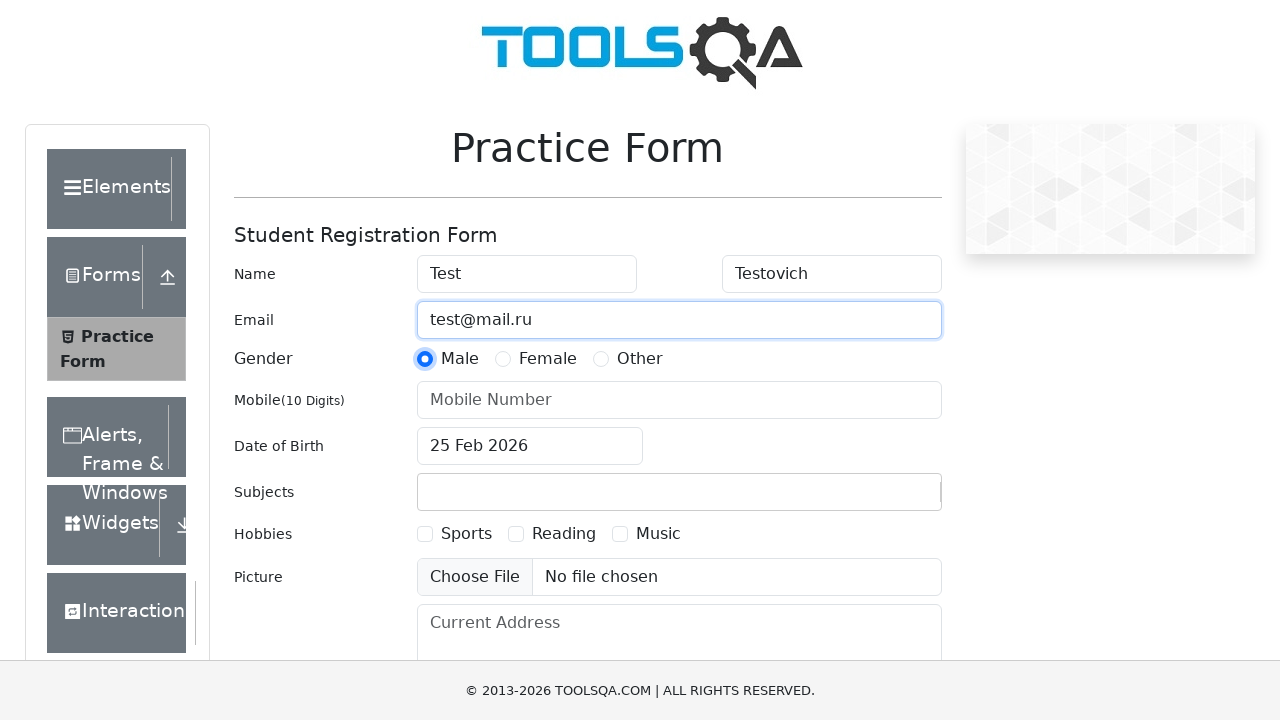

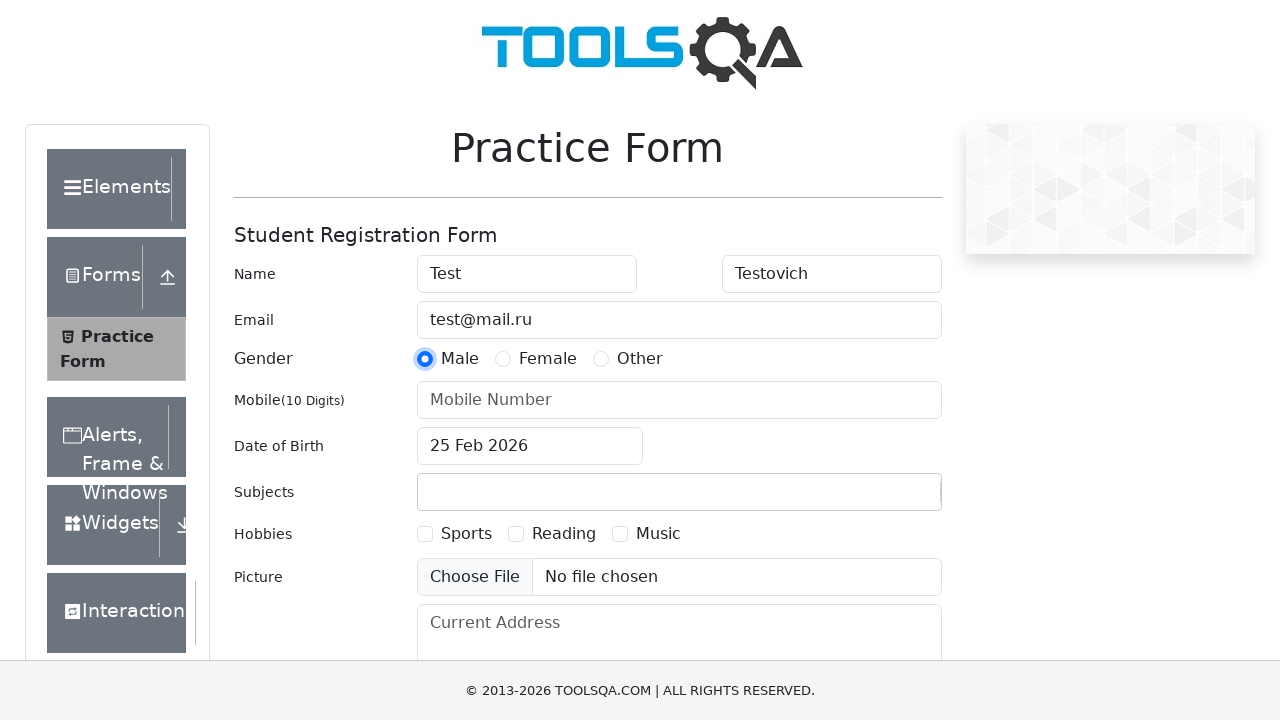